Tests a web form by filling a text field and submitting the form, then verifying the success message

Starting URL: https://www.selenium.dev/selenium/web/web-form.html

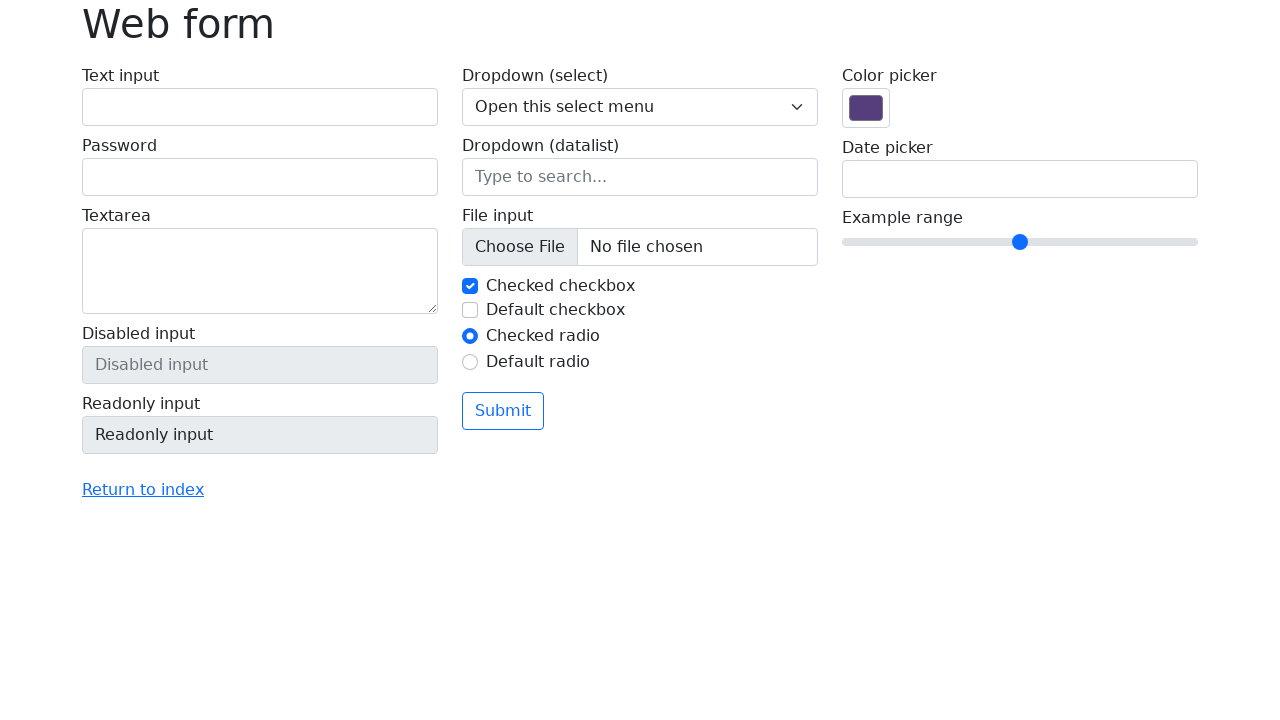

Filled text field with 'Selenium' on input[name='my-text']
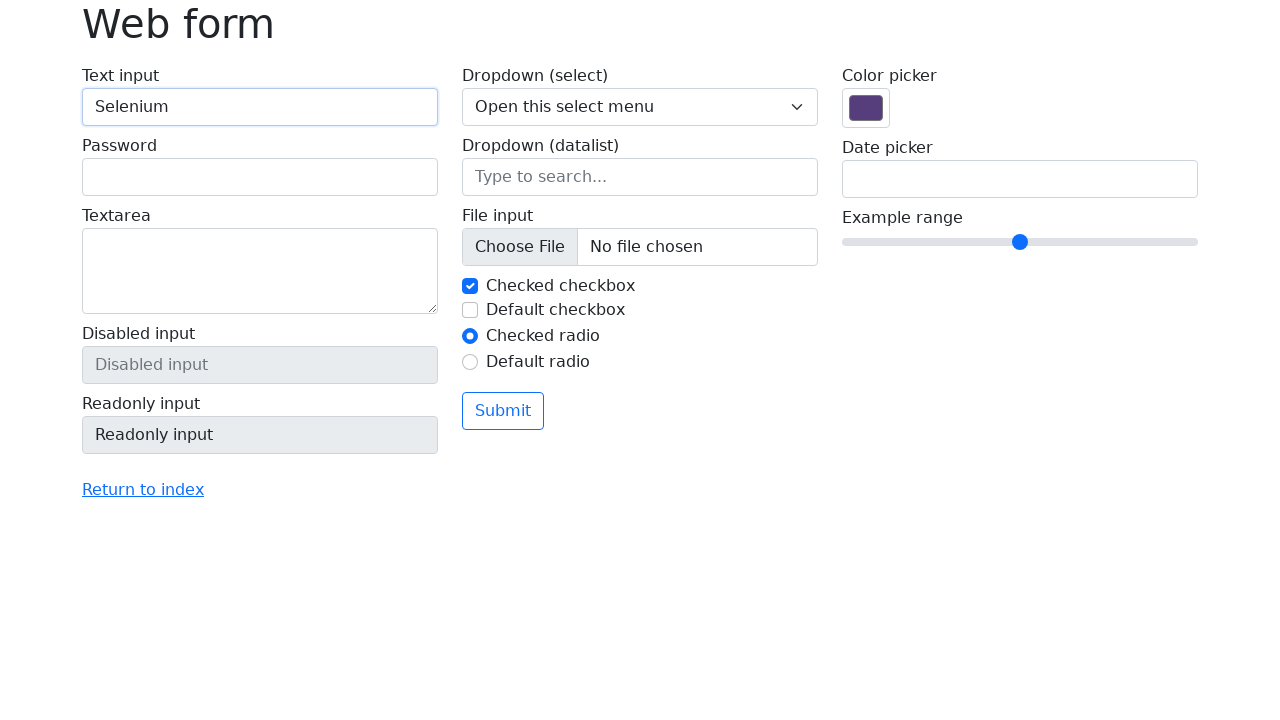

Clicked submit button to submit form at (503, 411) on button[type='submit']
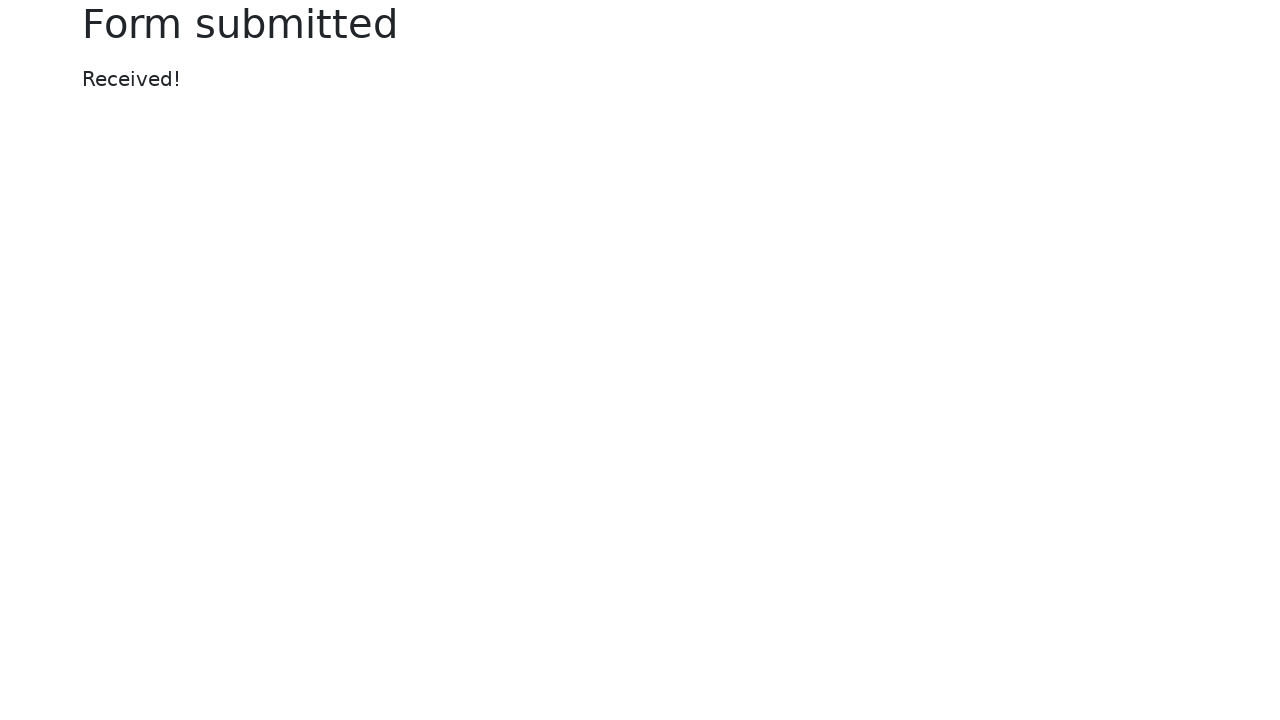

Success message element loaded
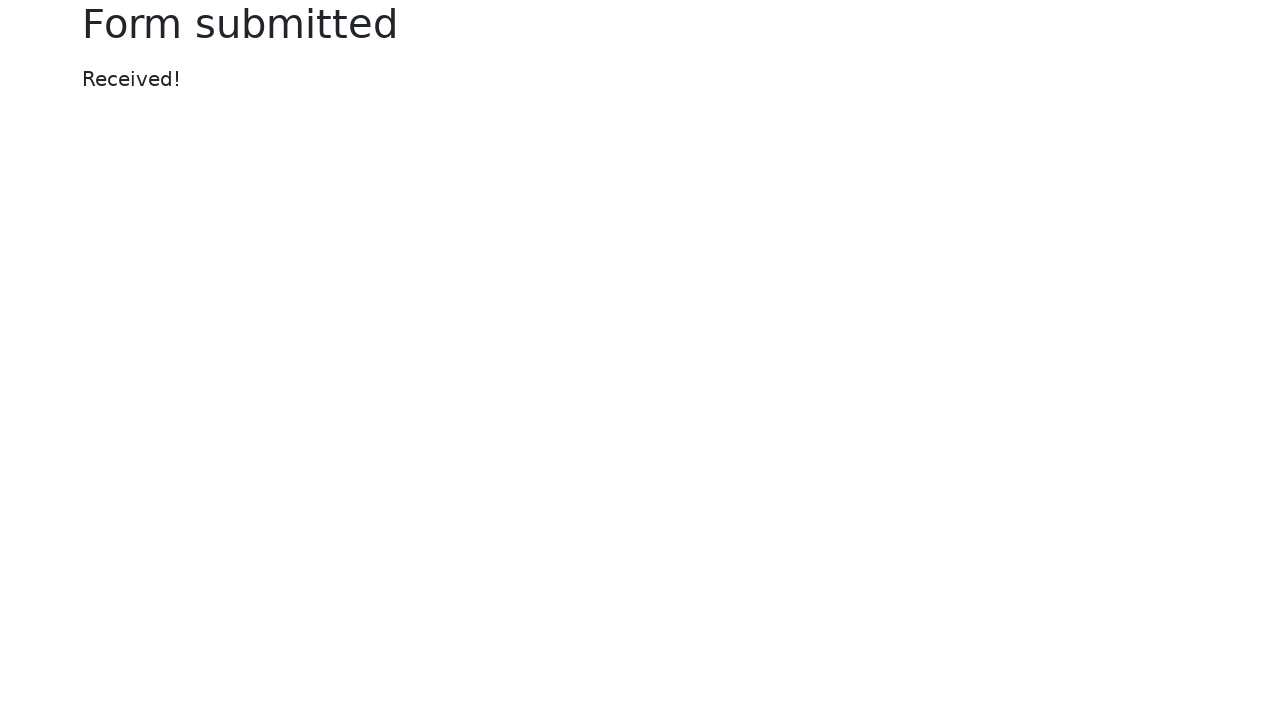

Located success message element
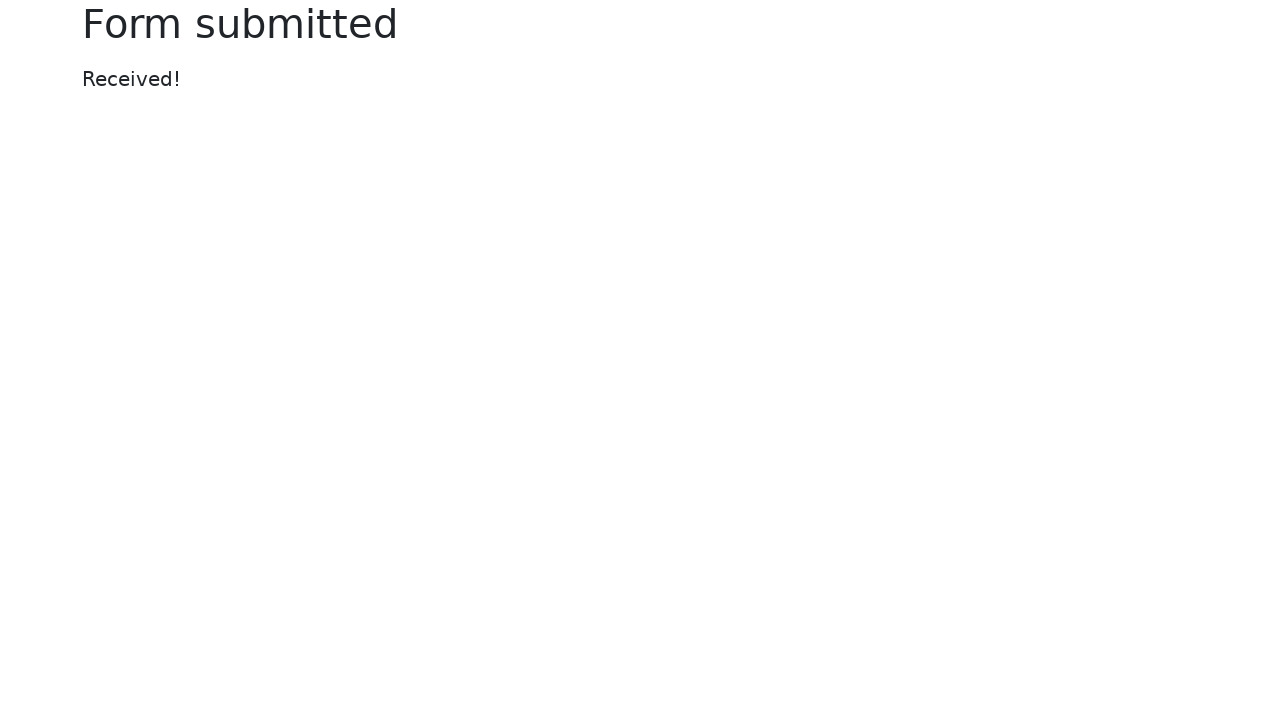

Verified success message displays 'Received!'
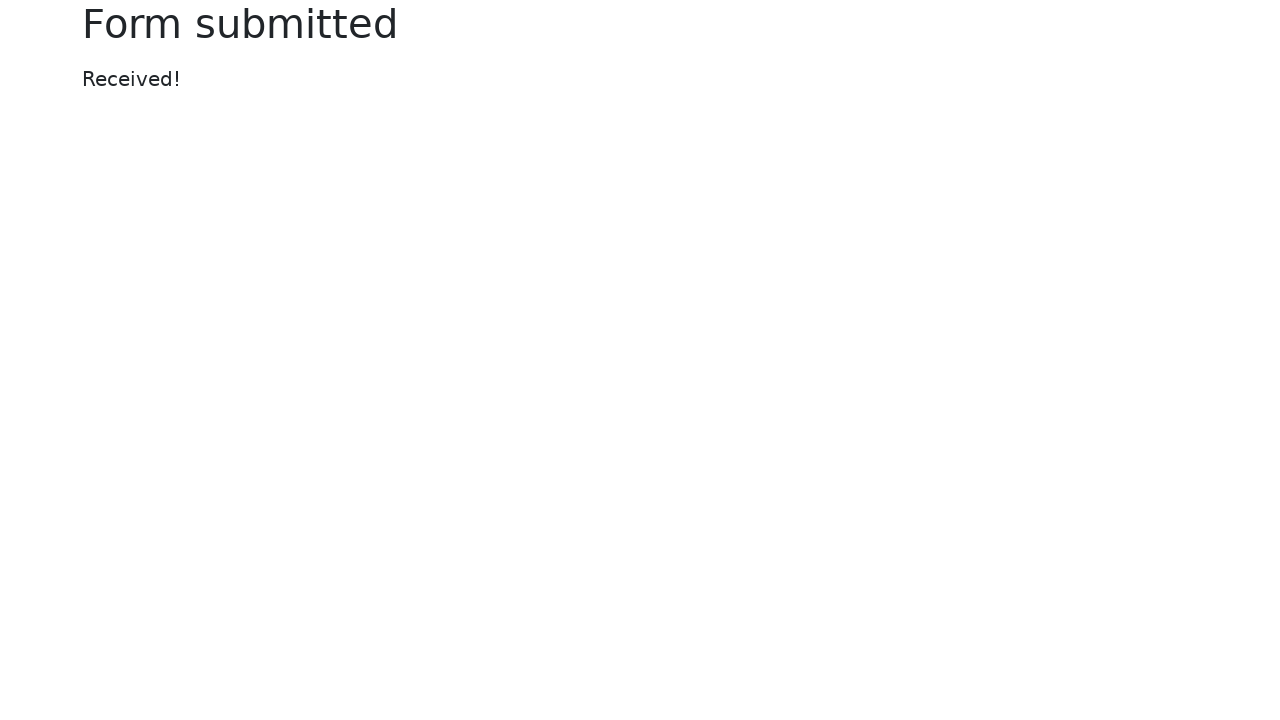

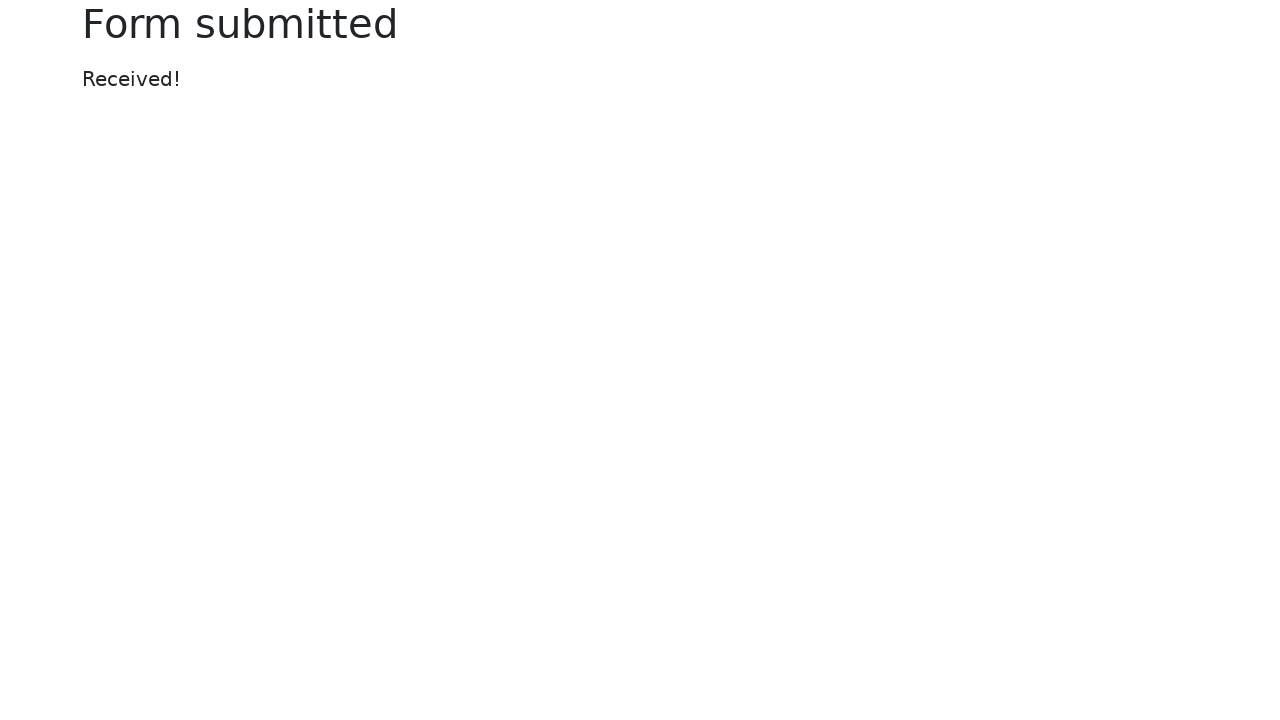